Tests drag and drop functionality on the jQuery UI droppable demo page by hovering over the draggable element, pressing mouse down, moving to the drop target, and releasing.

Starting URL: https://jqueryui.com/droppable/

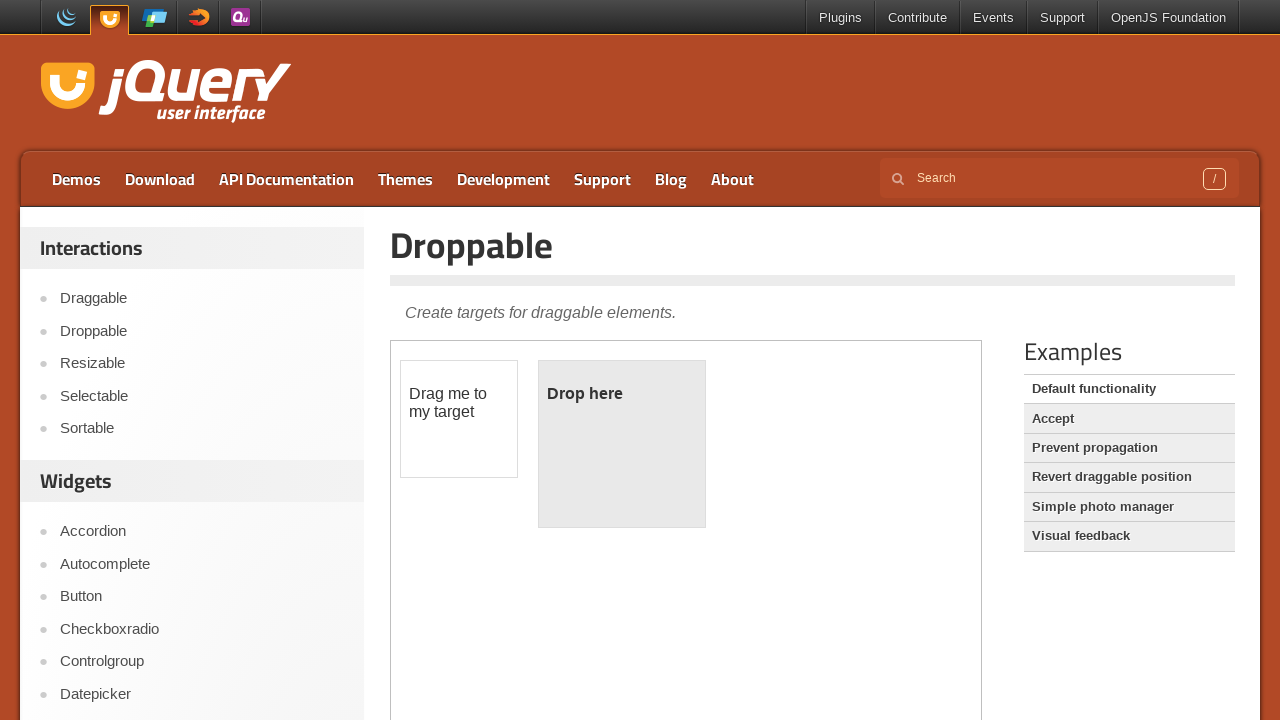

Hovered over draggable element at (459, 419) on iframe.demo-frame >> internal:control=enter-frame >> #draggable
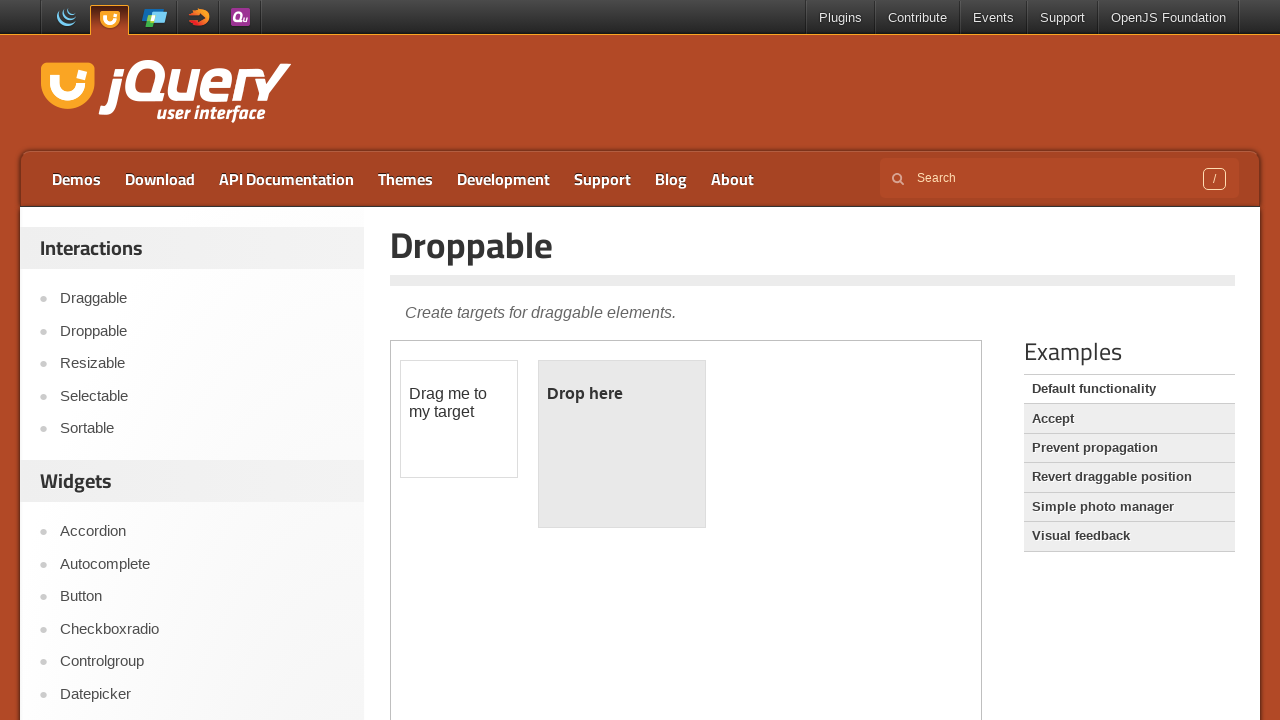

Pressed mouse down to start dragging at (459, 419)
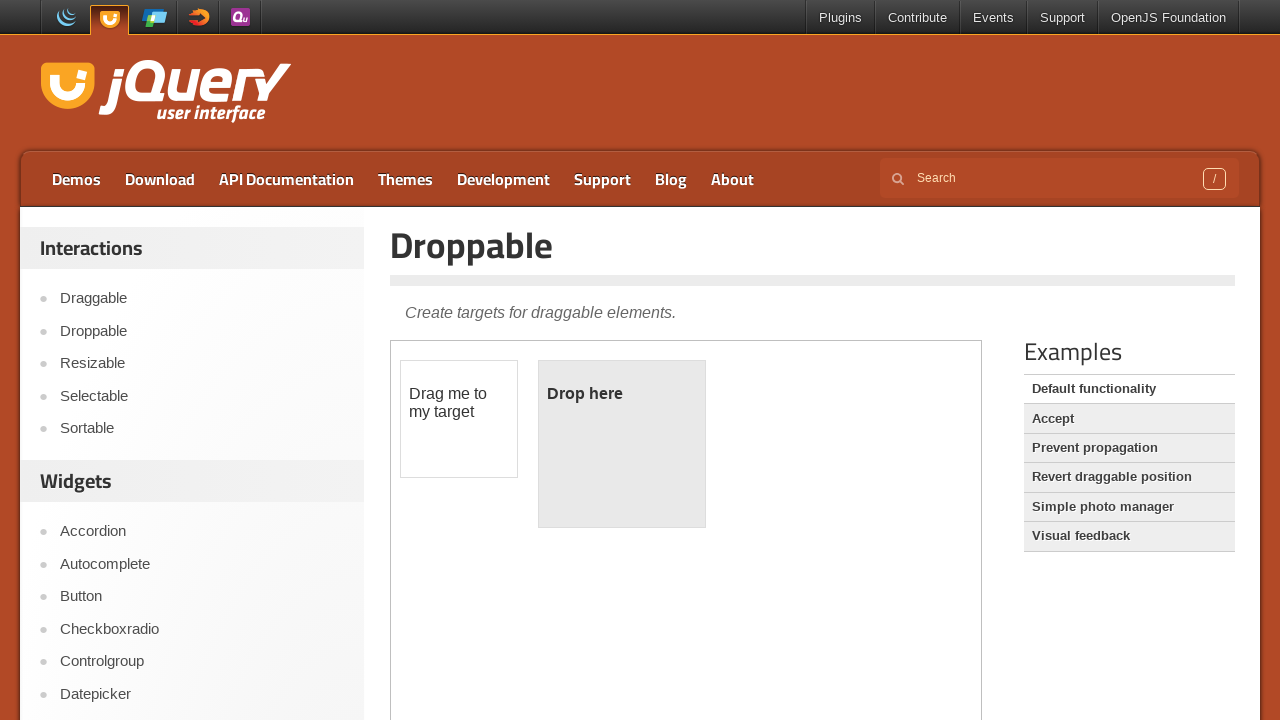

Moved mouse to droppable target at (622, 444) on iframe.demo-frame >> internal:control=enter-frame >> #droppable
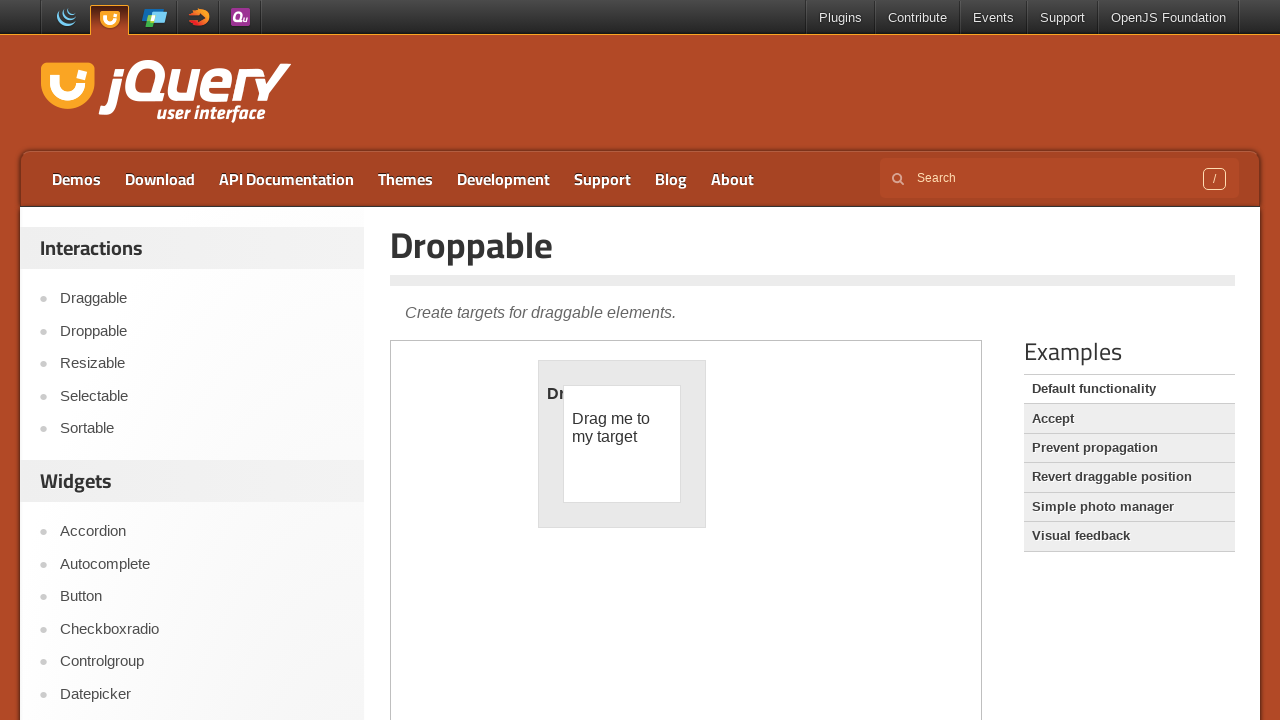

Released mouse to complete drag and drop at (622, 444)
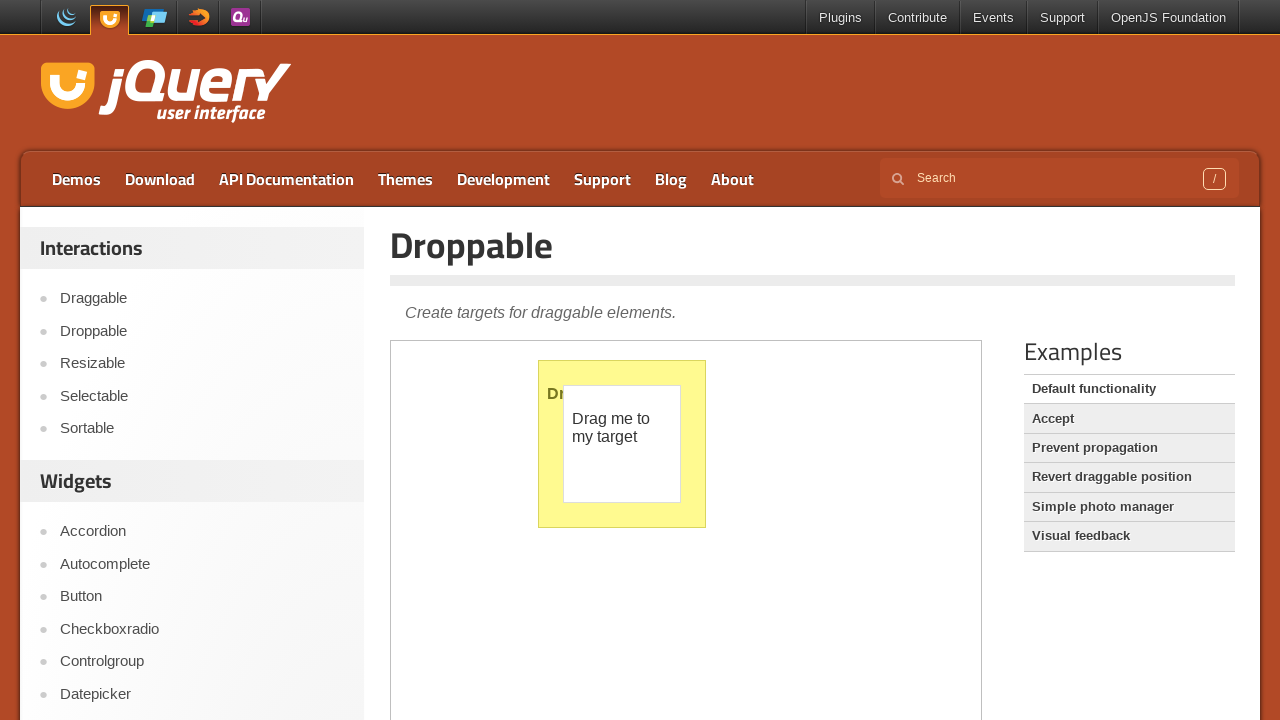

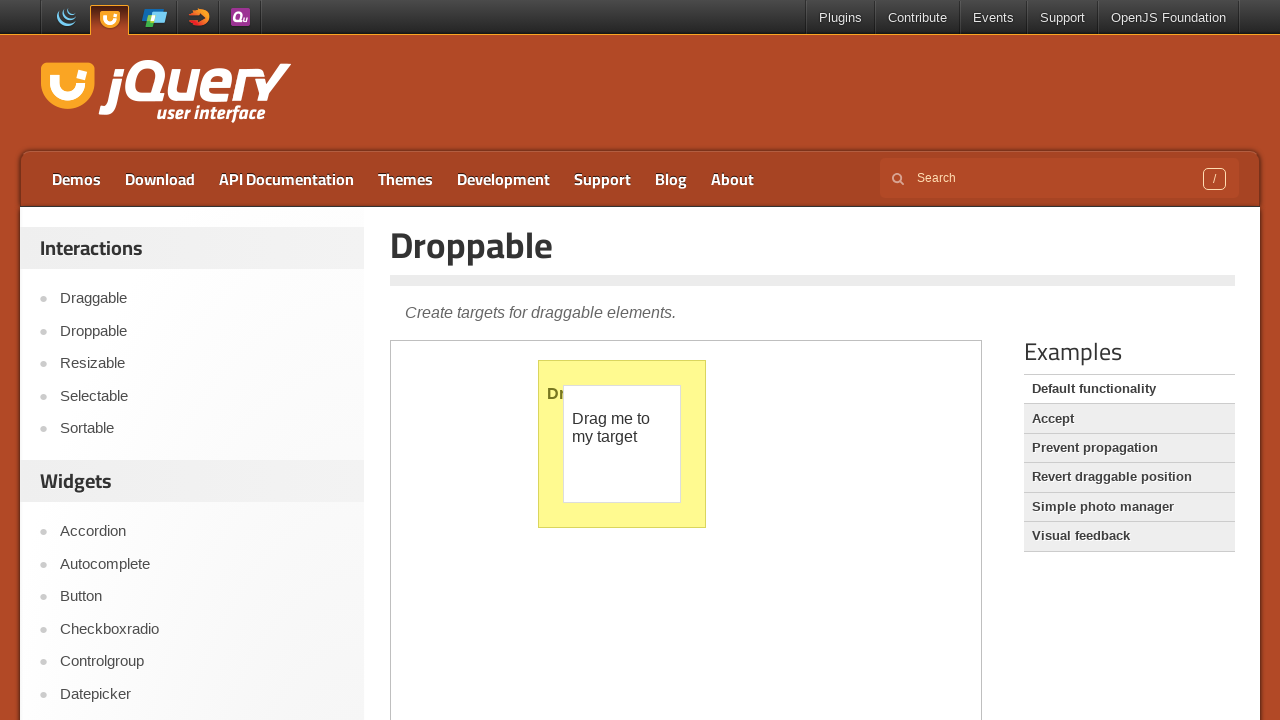